Tests editing a todo item by double-clicking, filling new text, and pressing Enter

Starting URL: https://demo.playwright.dev/todomvc

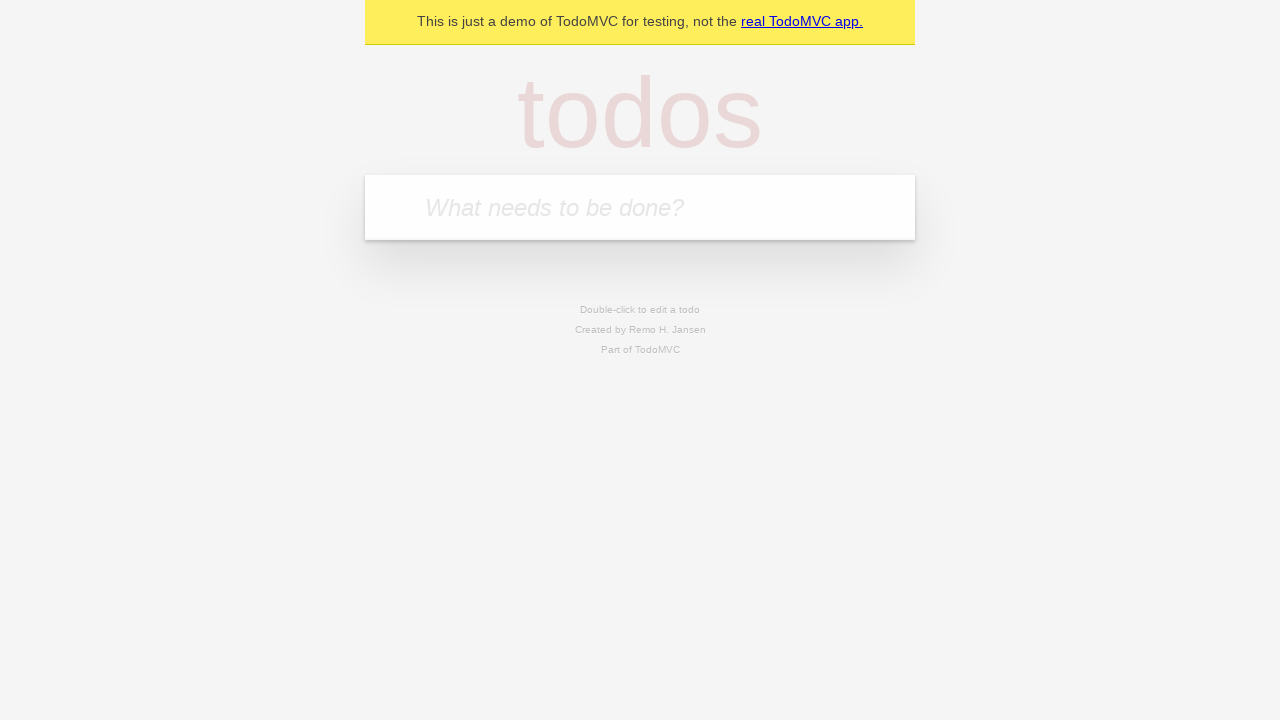

Filled new todo field with 'watch deck the halls' on internal:attr=[placeholder="What needs to be done?"i]
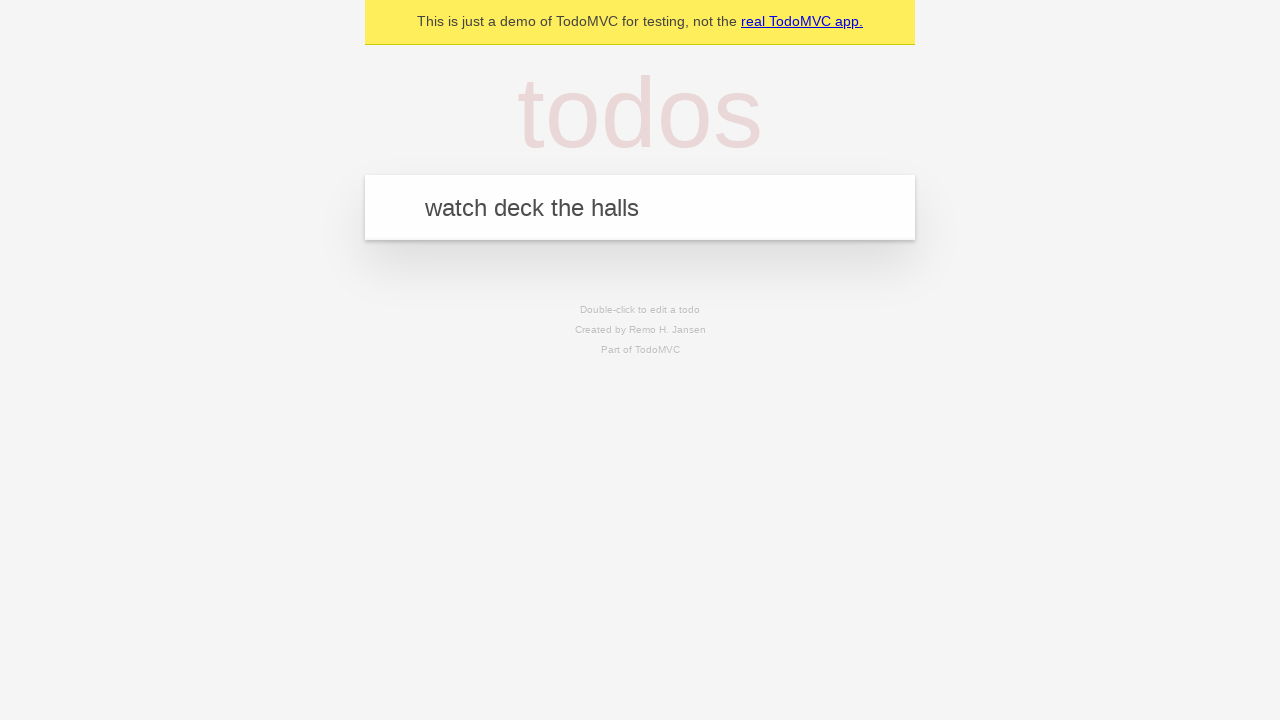

Pressed Enter to create todo item 'watch deck the halls' on internal:attr=[placeholder="What needs to be done?"i]
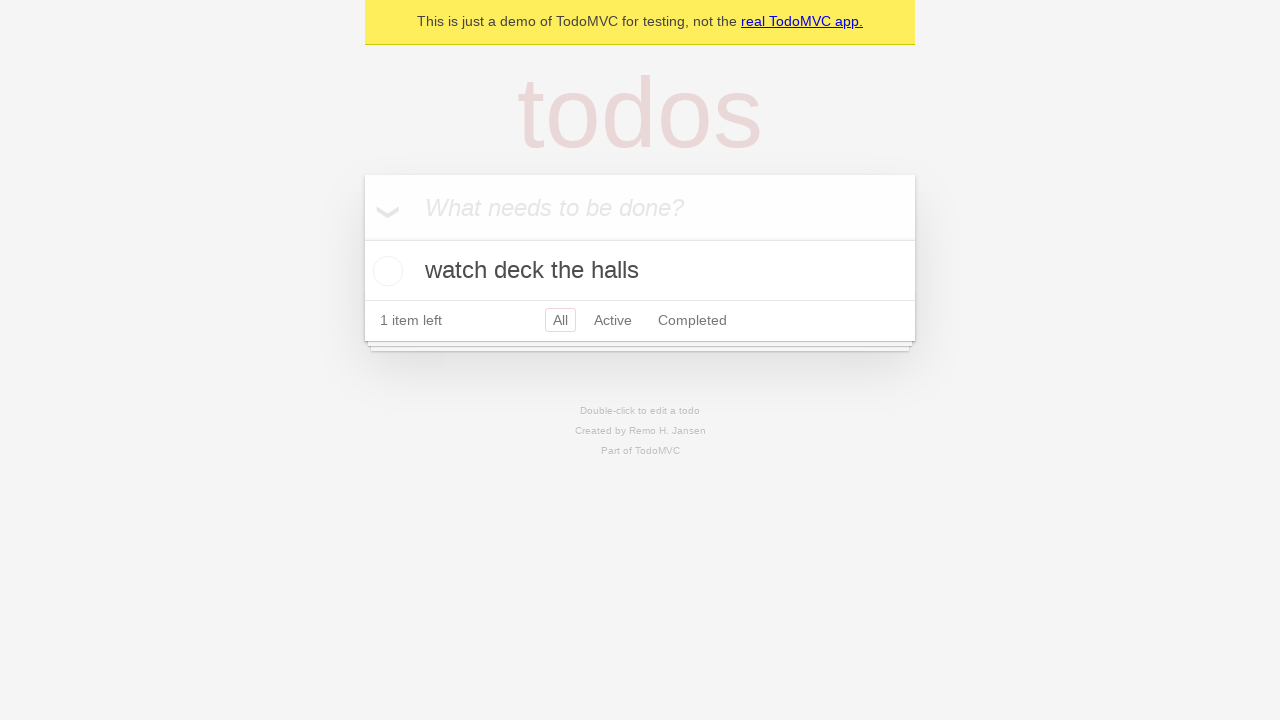

Filled new todo field with 'feed the cat' on internal:attr=[placeholder="What needs to be done?"i]
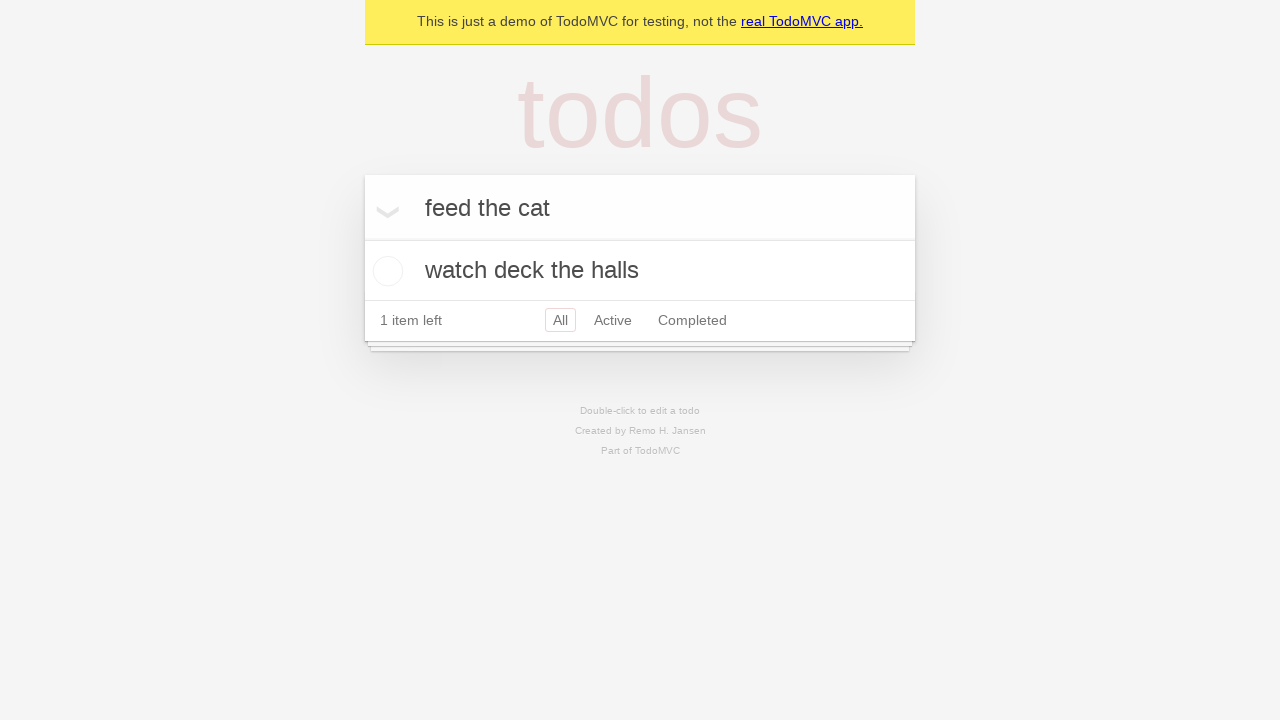

Pressed Enter to create todo item 'feed the cat' on internal:attr=[placeholder="What needs to be done?"i]
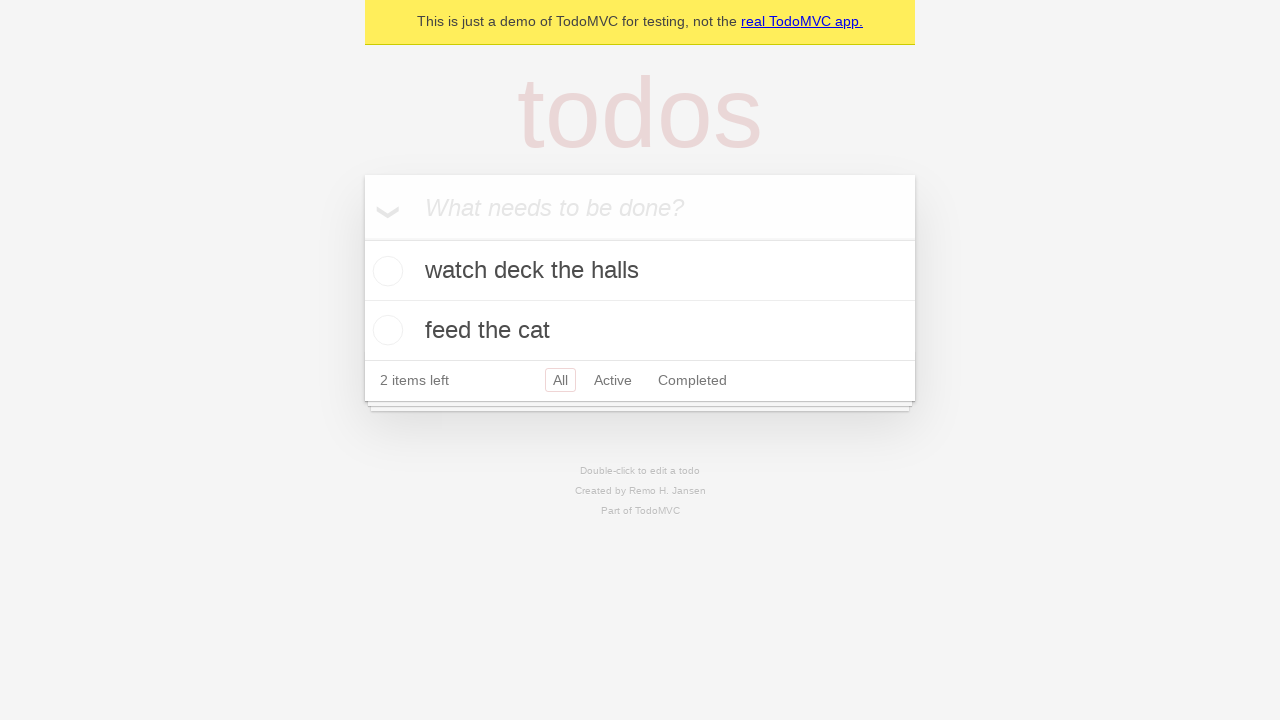

Filled new todo field with 'book a doctors appointment' on internal:attr=[placeholder="What needs to be done?"i]
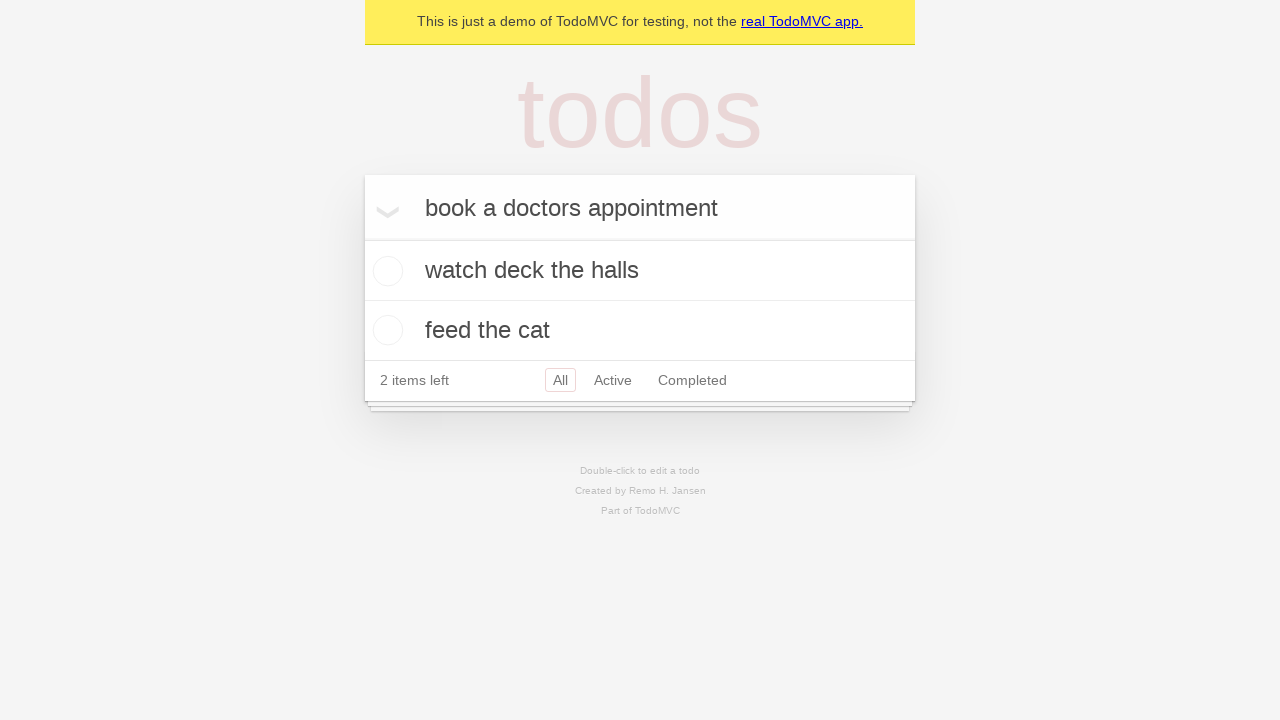

Pressed Enter to create todo item 'book a doctors appointment' on internal:attr=[placeholder="What needs to be done?"i]
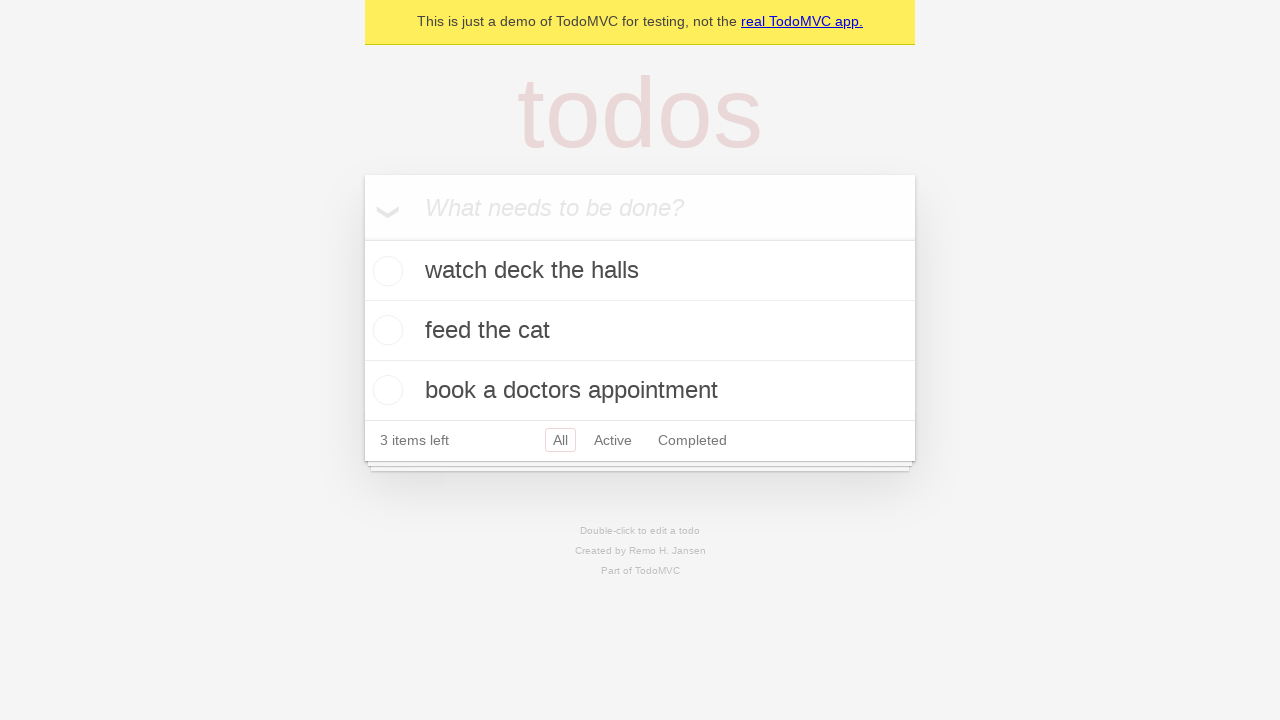

Waited for todo items to appear
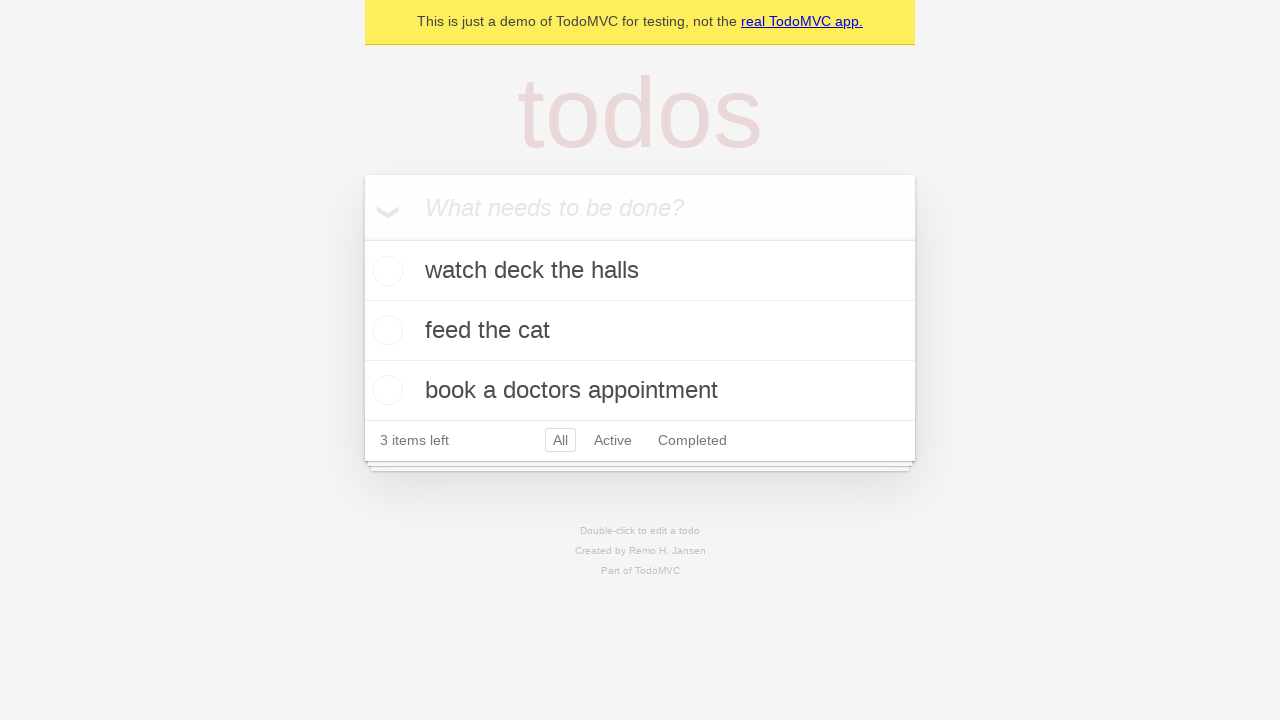

Located all todo items
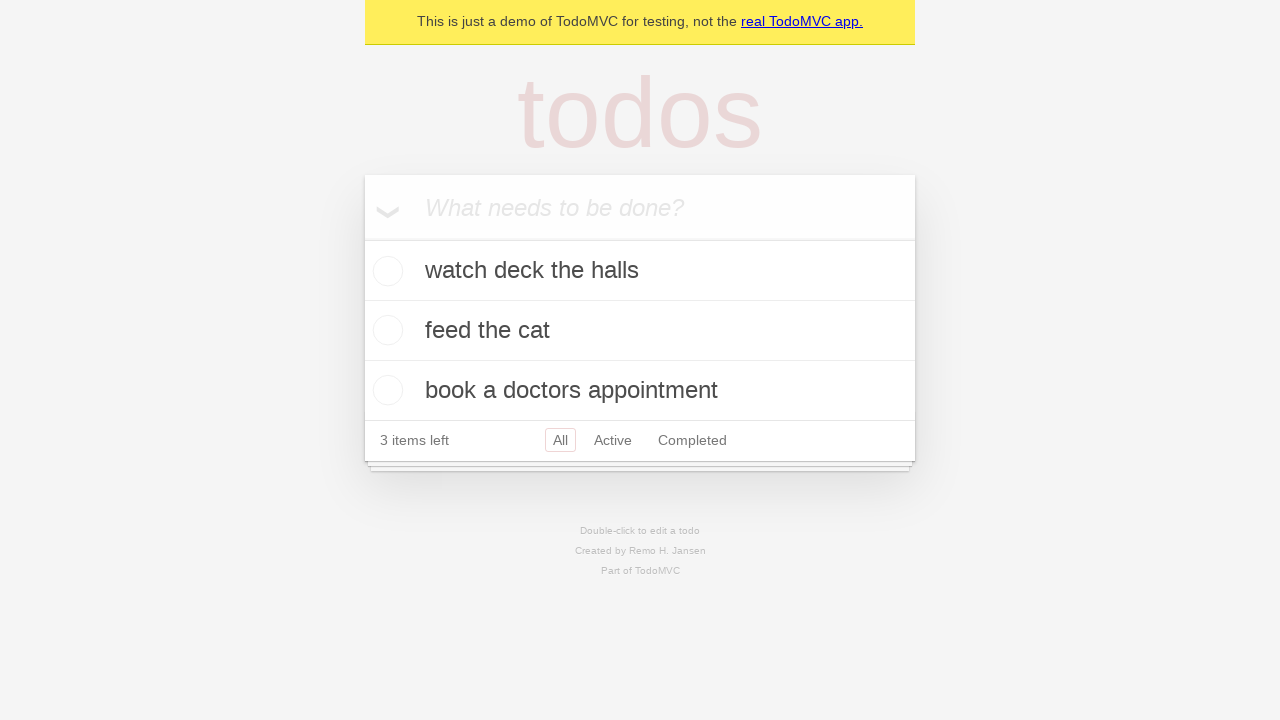

Selected second todo item
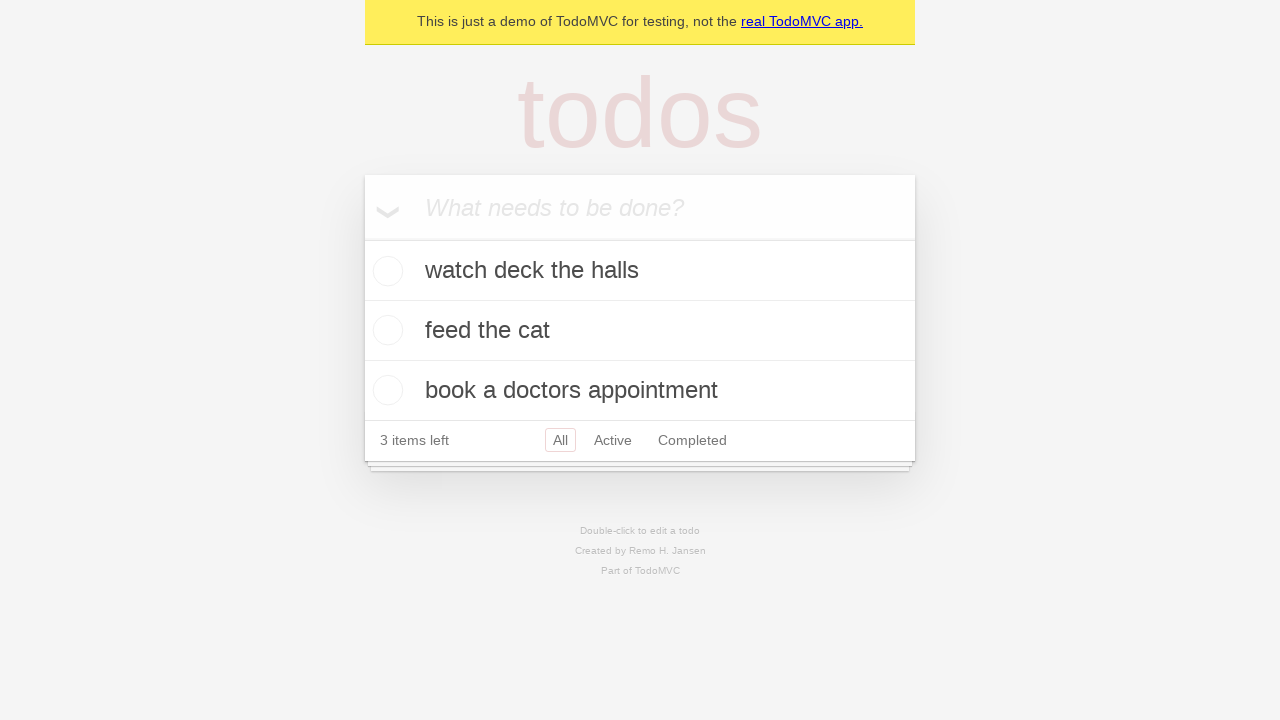

Double-clicked second todo item to enter edit mode at (640, 331) on internal:testid=[data-testid="todo-item"s] >> nth=1
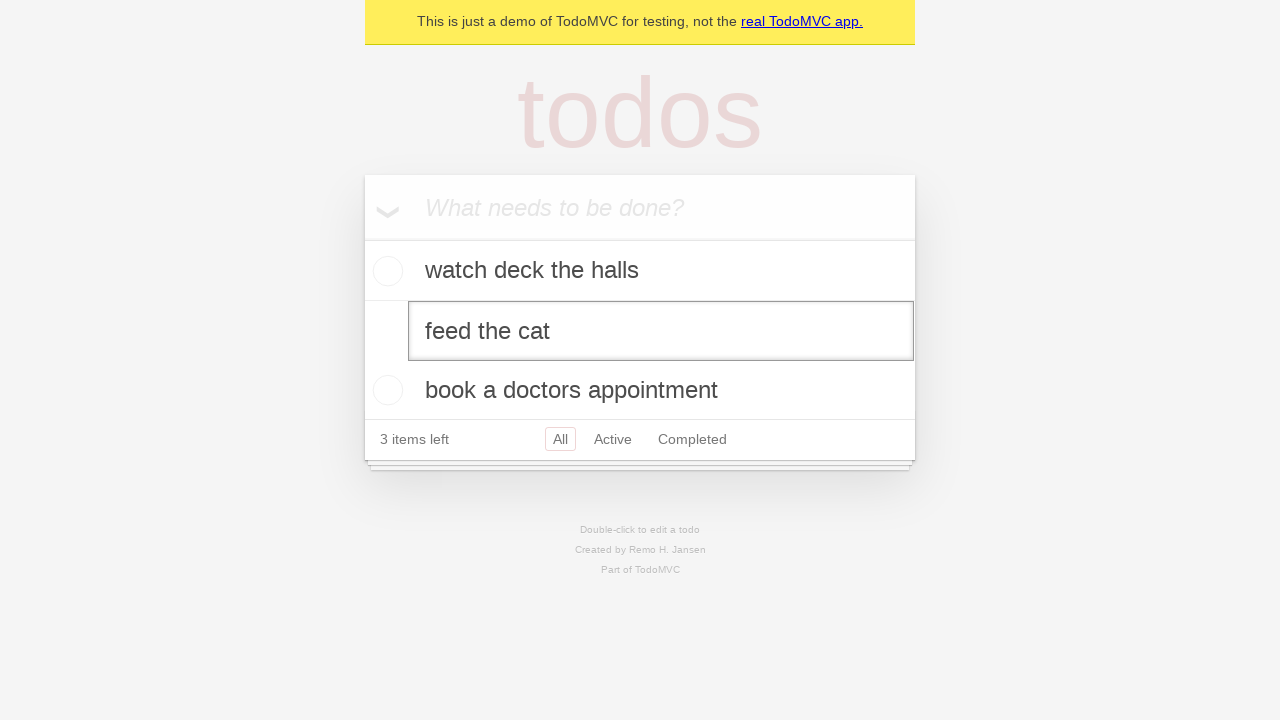

Filled edit field with 'buy some sausages' on internal:testid=[data-testid="todo-item"s] >> nth=1 >> internal:role=textbox[nam
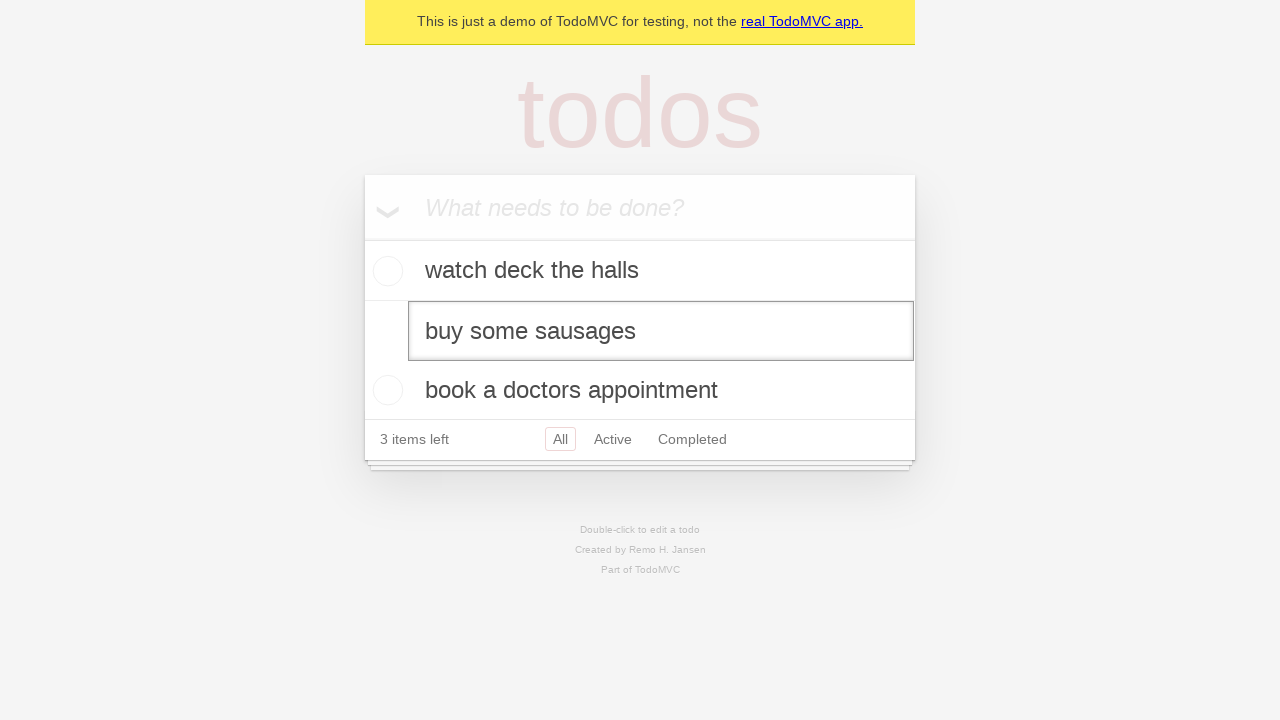

Pressed Enter to confirm todo item edit on internal:testid=[data-testid="todo-item"s] >> nth=1 >> internal:role=textbox[nam
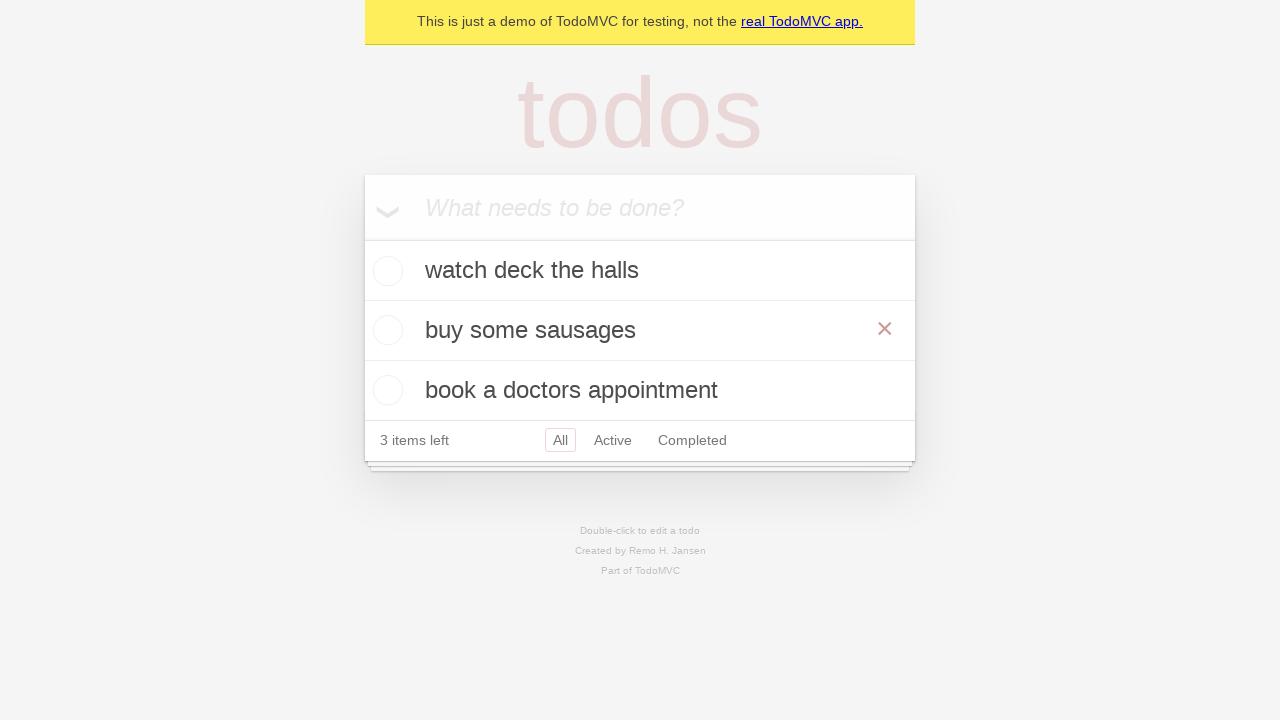

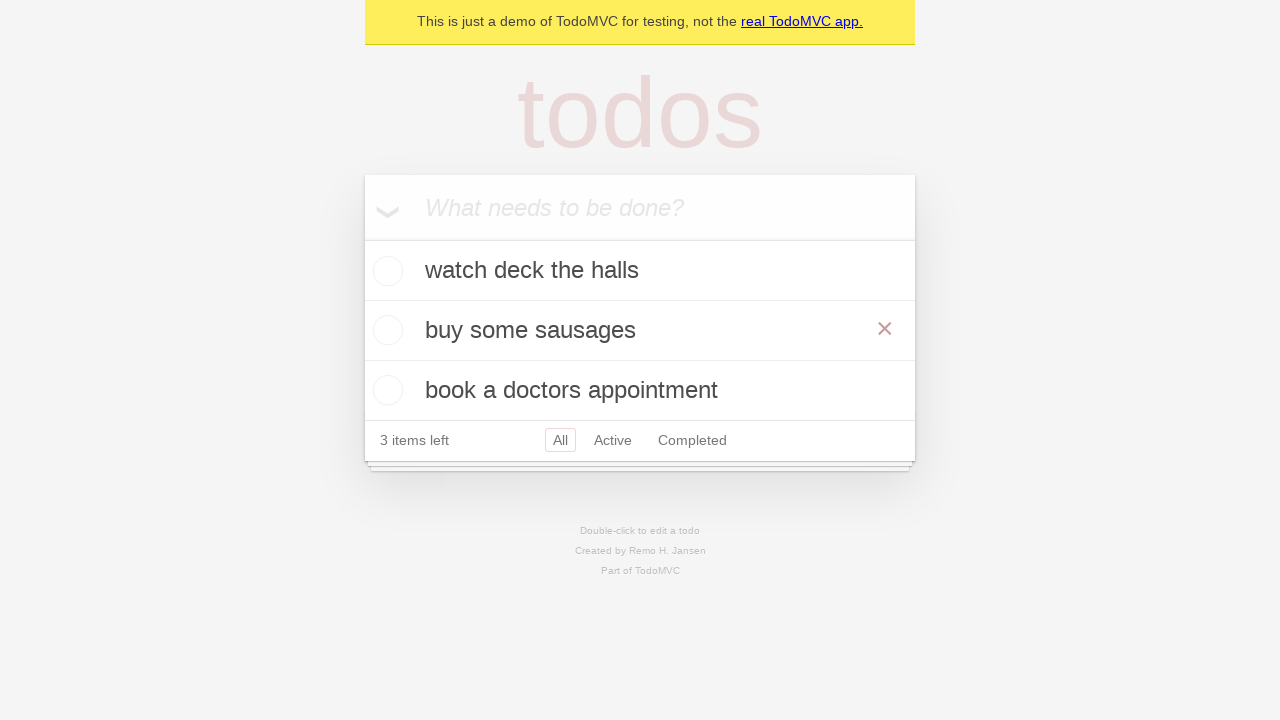